Tests hide/show element functionality by toggling visibility of a text element using hide and show buttons.

Starting URL: https://rahulshettyacademy.com/AutomationPractice/

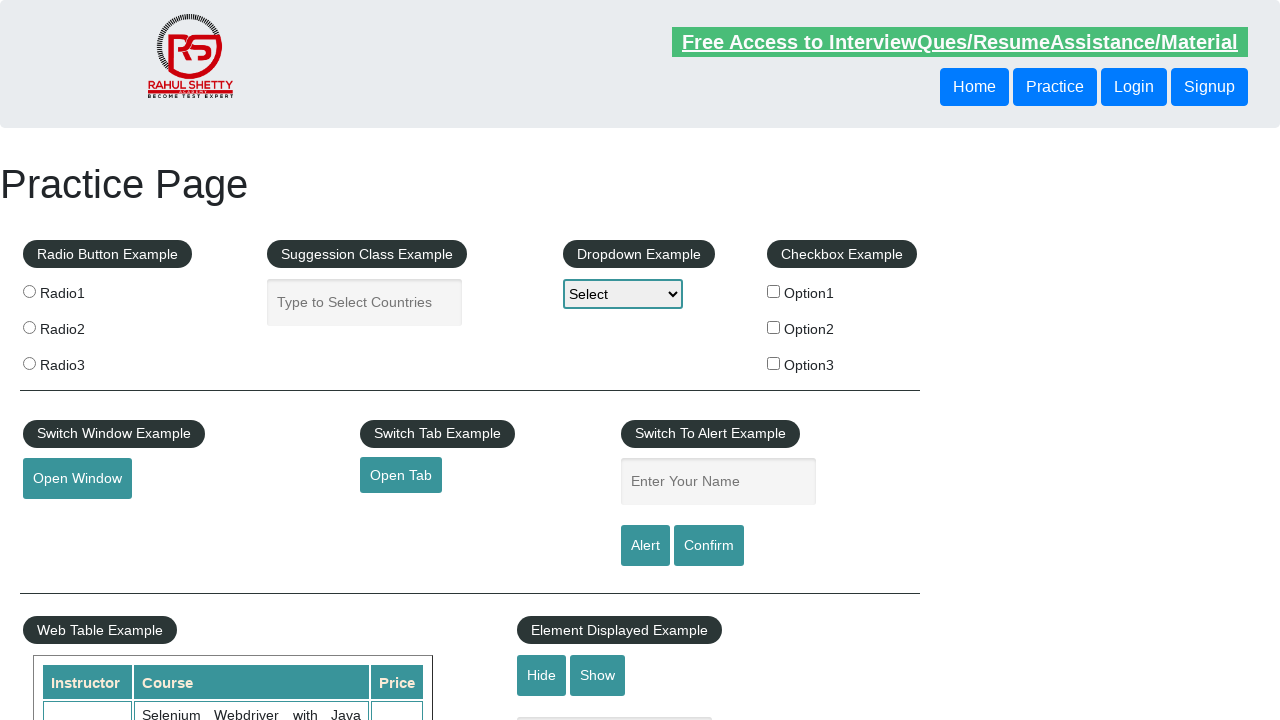

Verified text element is visible by default
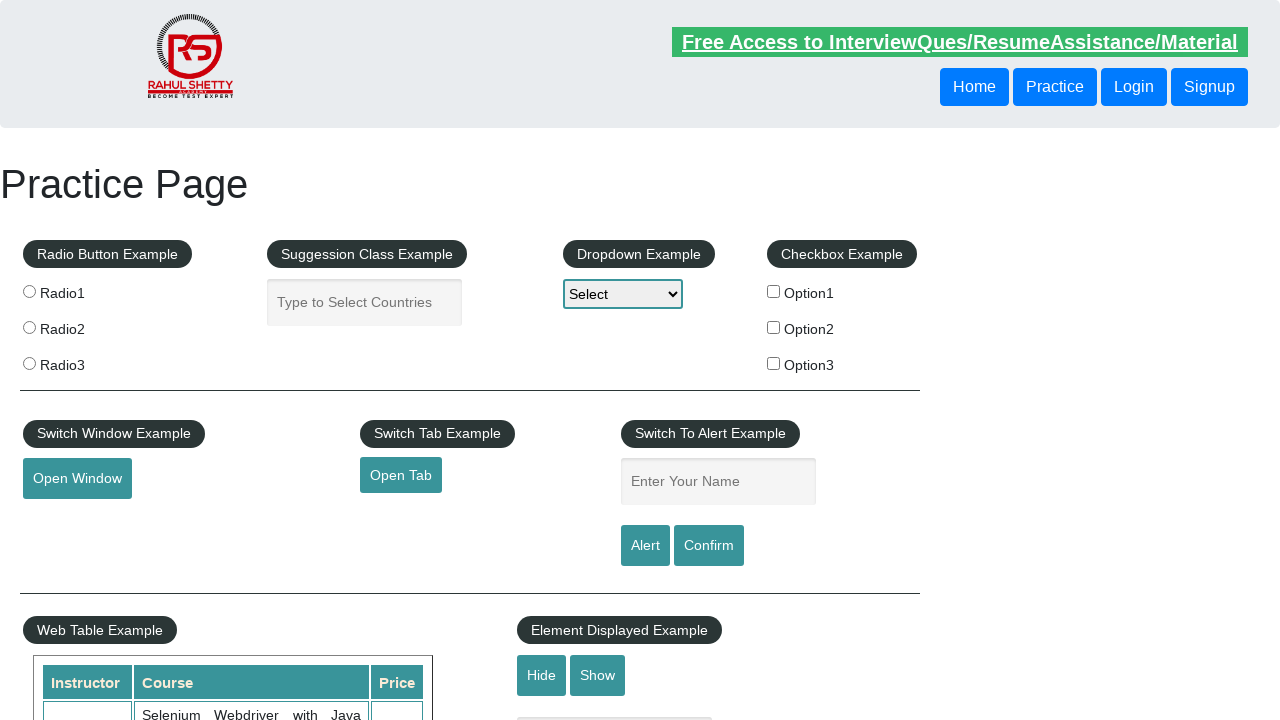

Clicked Hide button to hide text element at (542, 675) on #hide-textbox
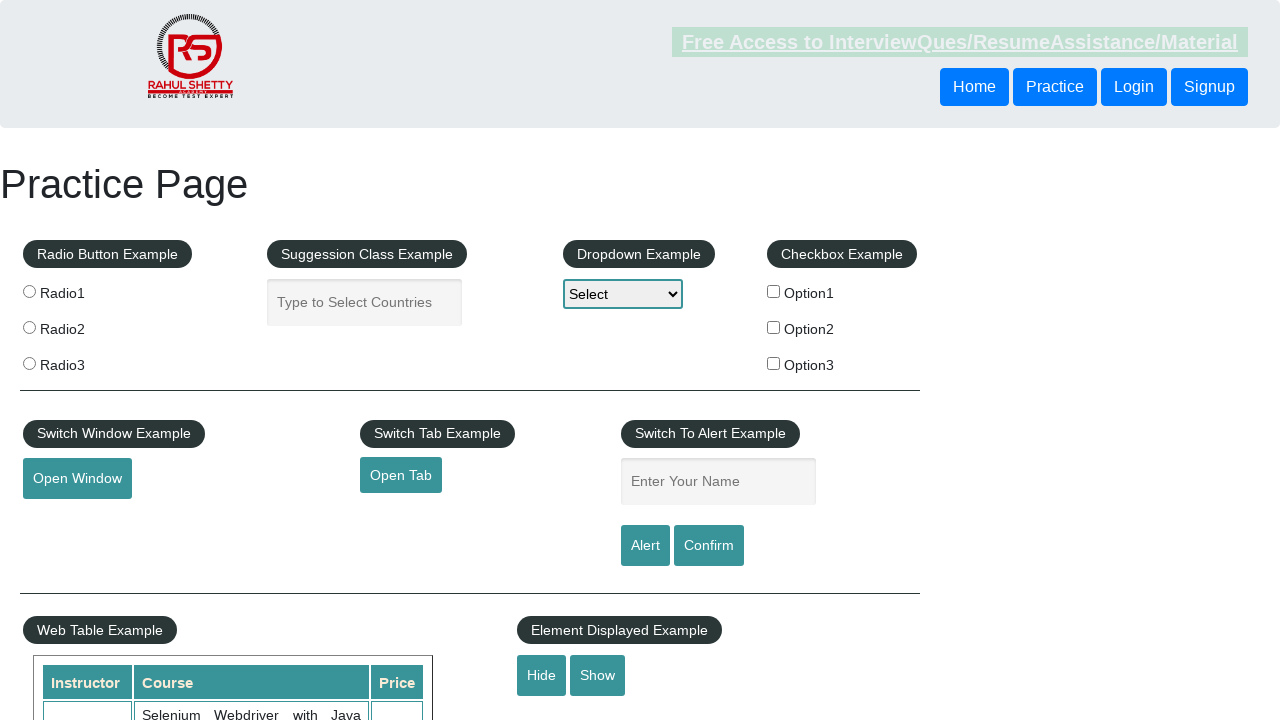

Verified text element is now hidden
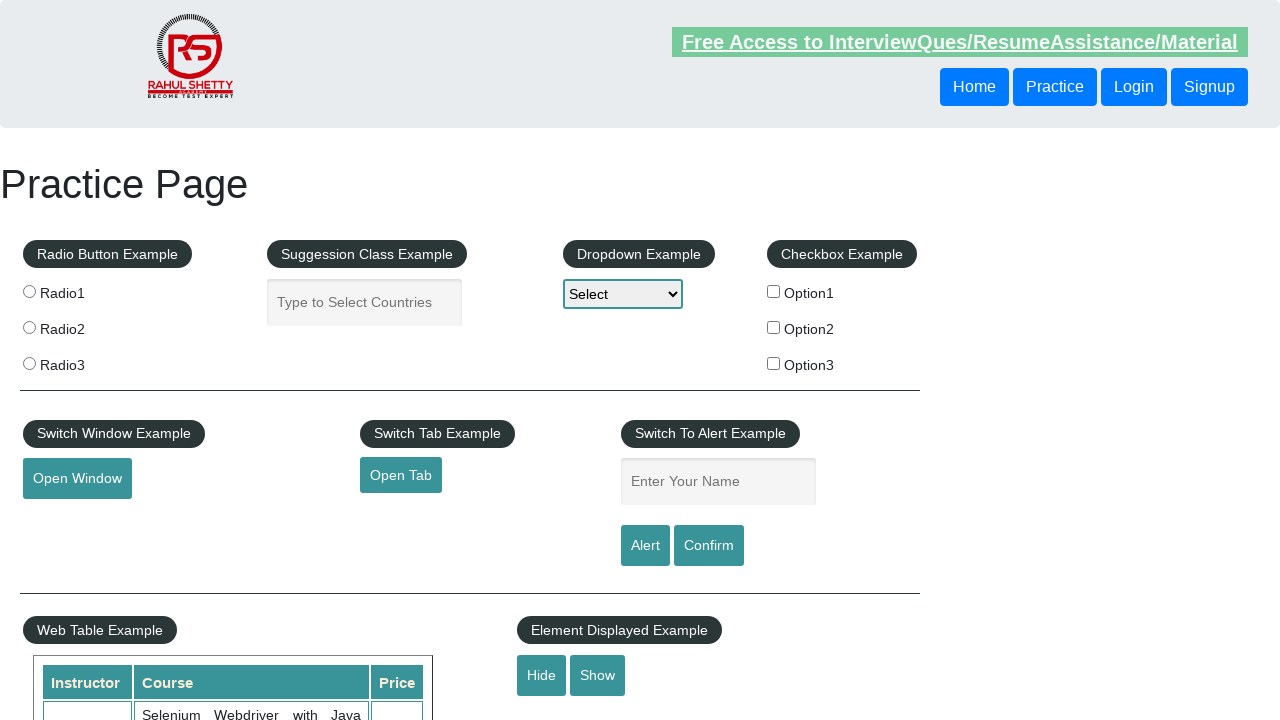

Clicked Show button to display text element at (598, 675) on #show-textbox
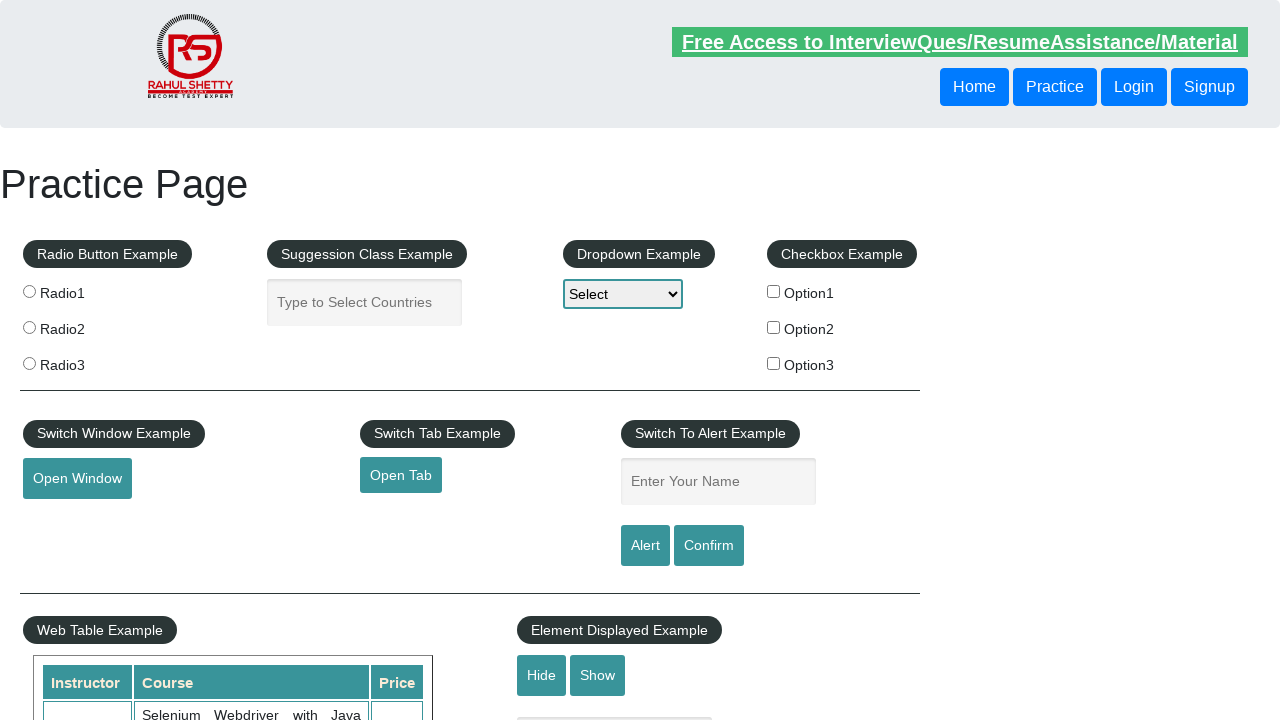

Verified text element is visible again
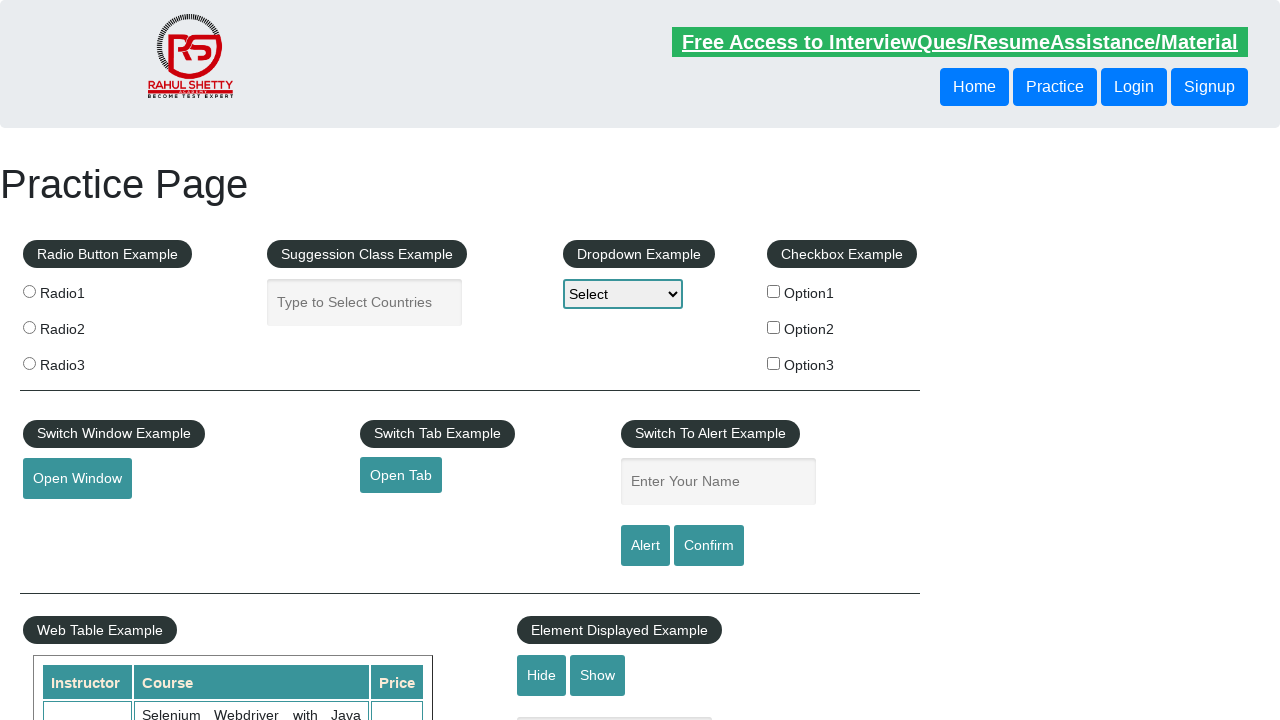

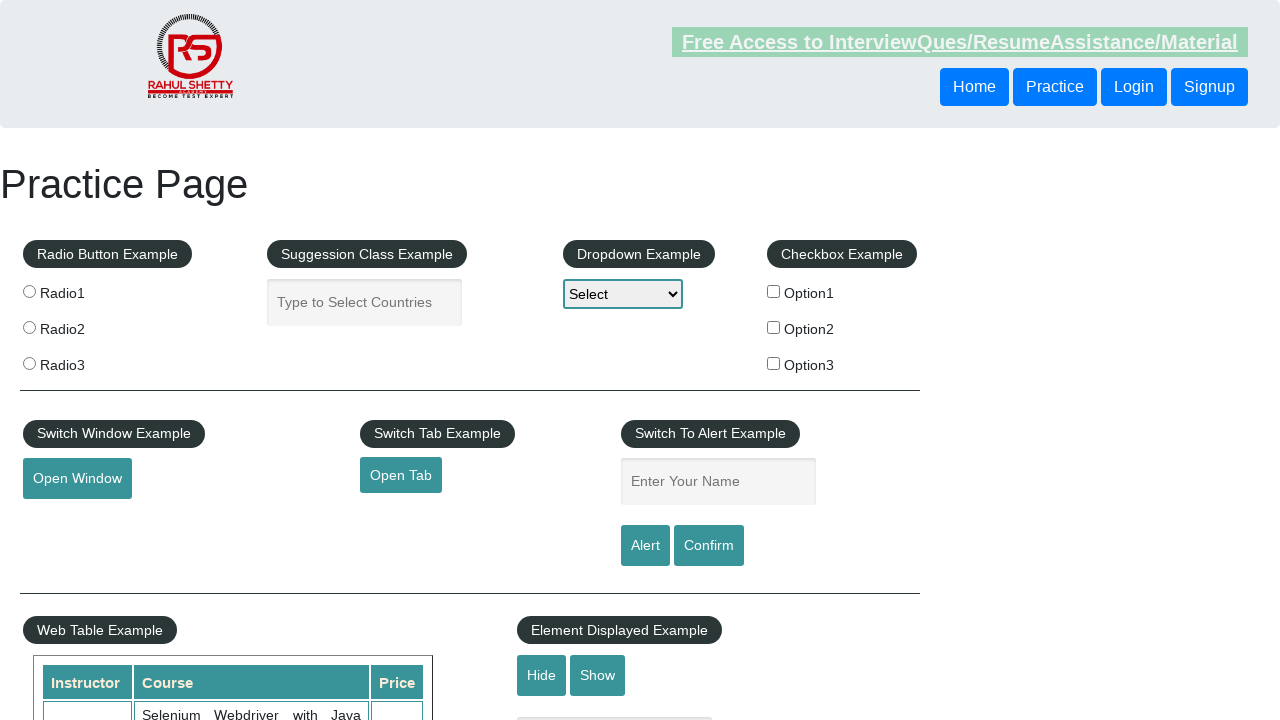